Tests handling of JavaScript alert popups by clicking a button that triggers an alert and accepting it

Starting URL: https://www.selenium.dev/documentation/webdriver/interactions/alerts/

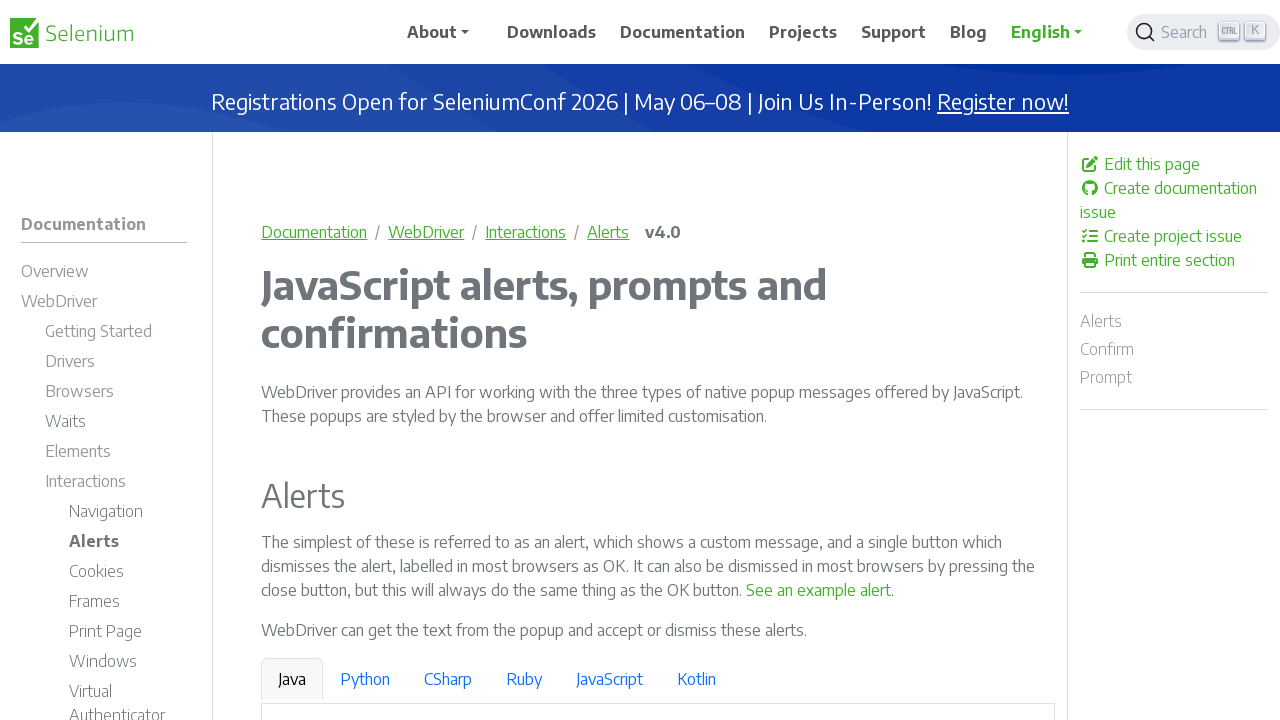

Set up dialog handler to accept alert popups
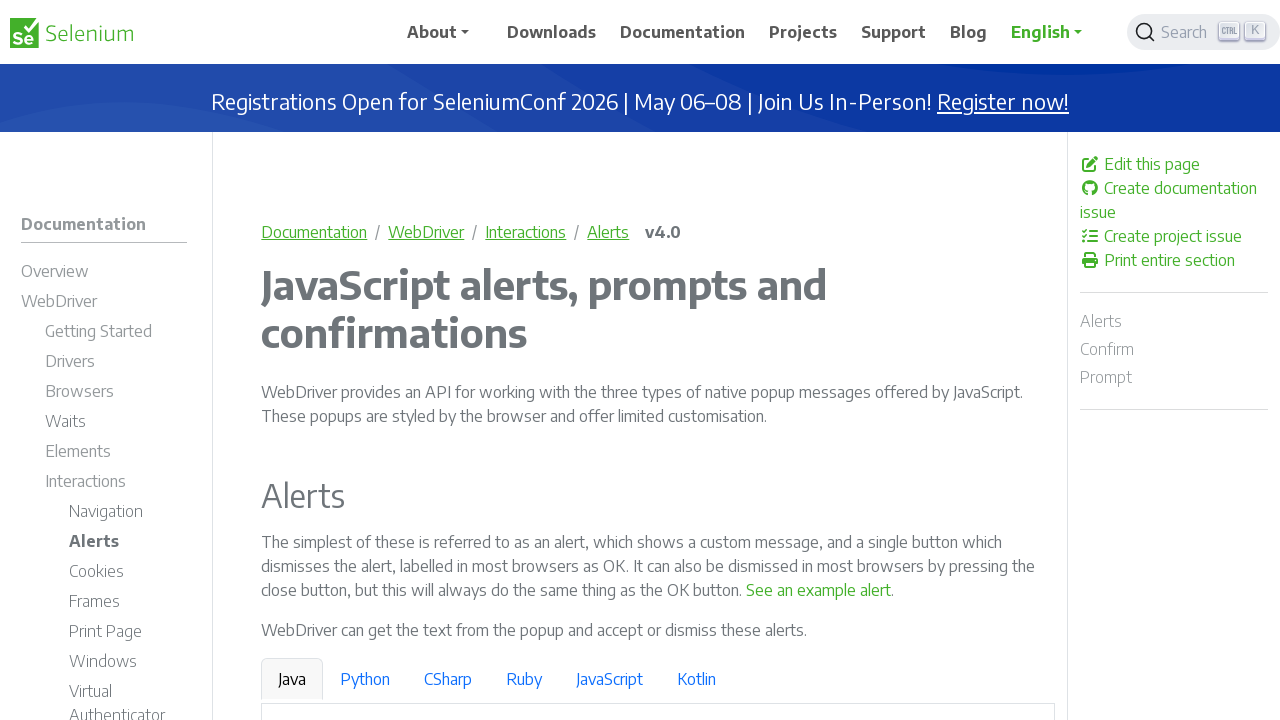

Clicked button to trigger JavaScript alert popup at (819, 590) on internal:text="See an example alert"s
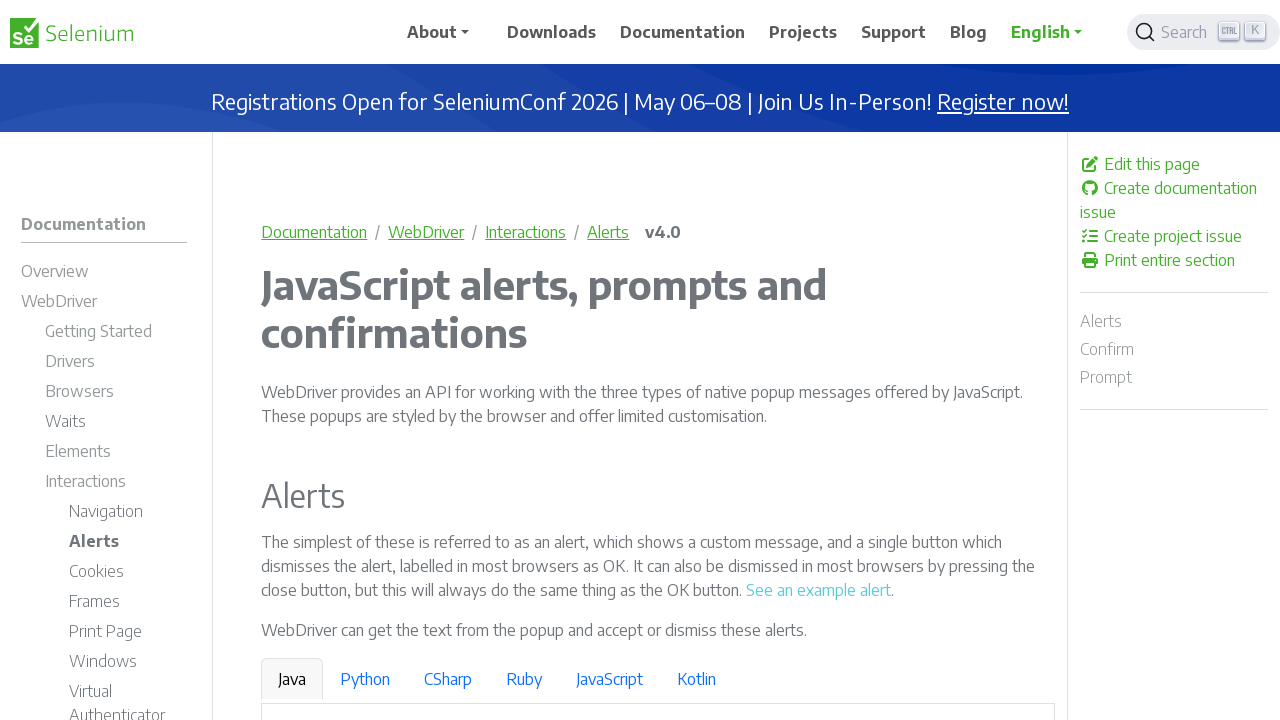

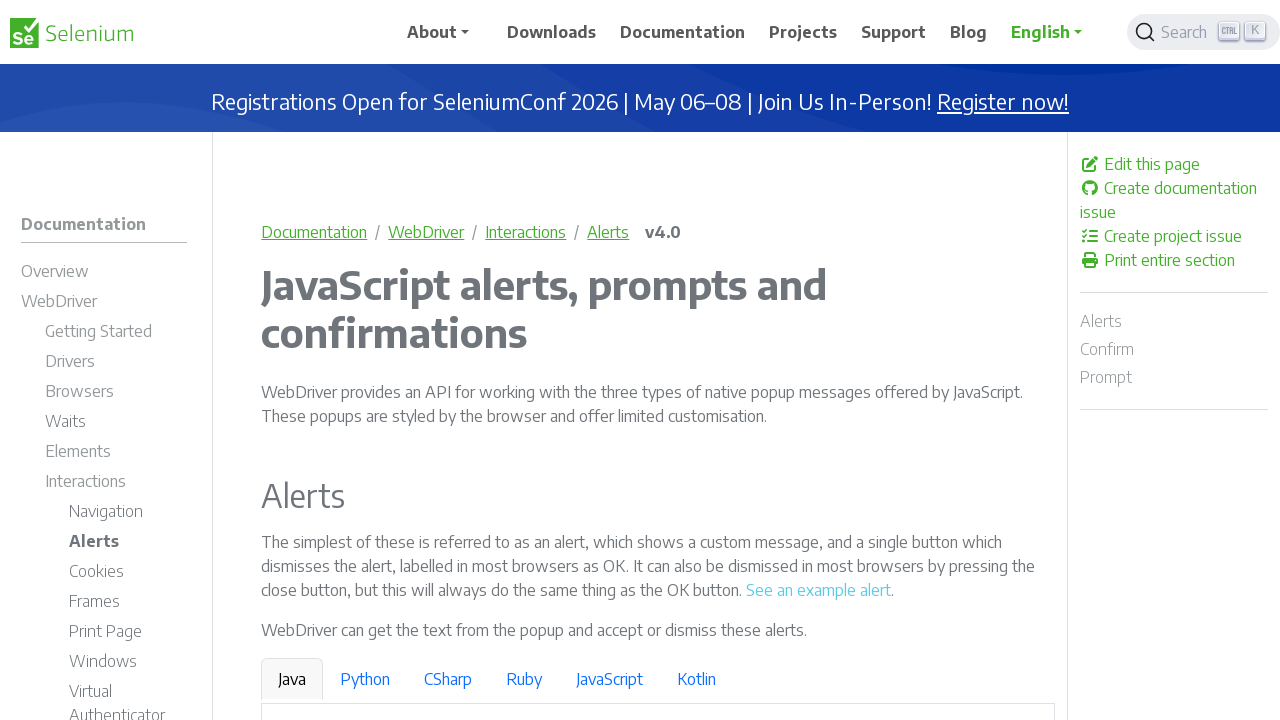